Tests text input functionality by navigating to a text input page, entering text into a field, and verifying the result

Starting URL: https://www.qa-practice.com/

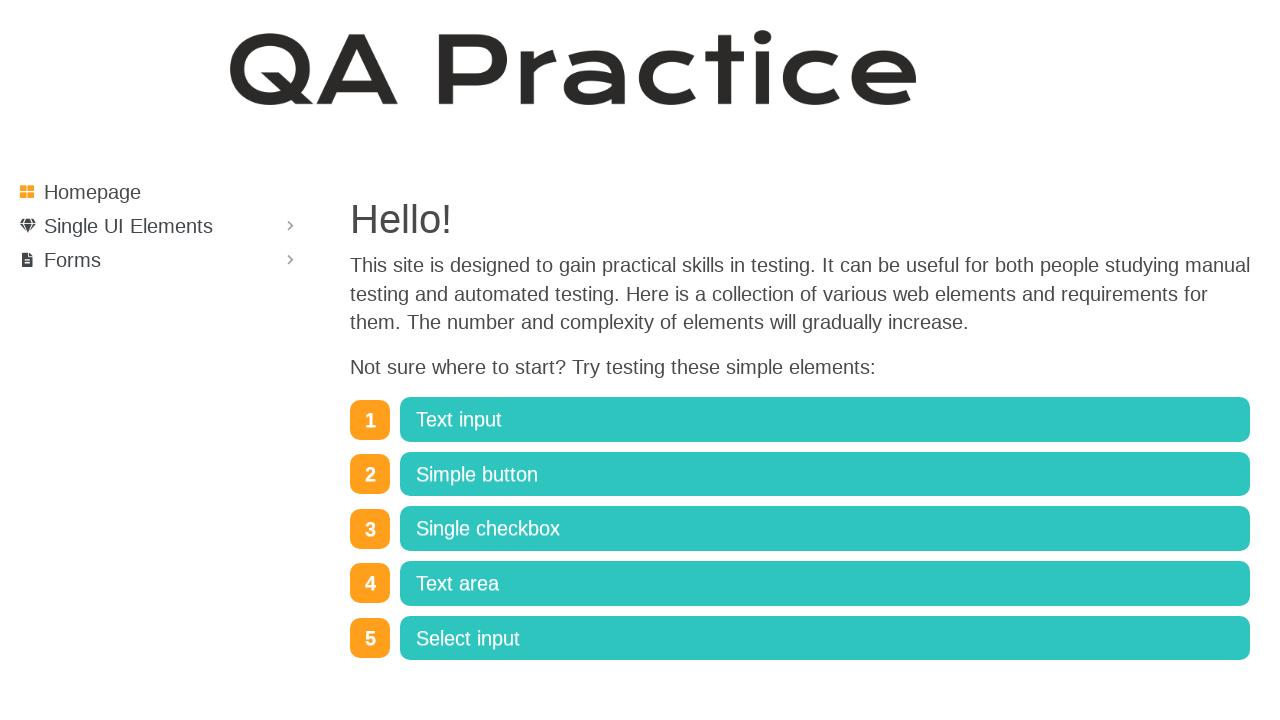

Clicked on the 'Text input' link at (825, 420) on text='Text input'
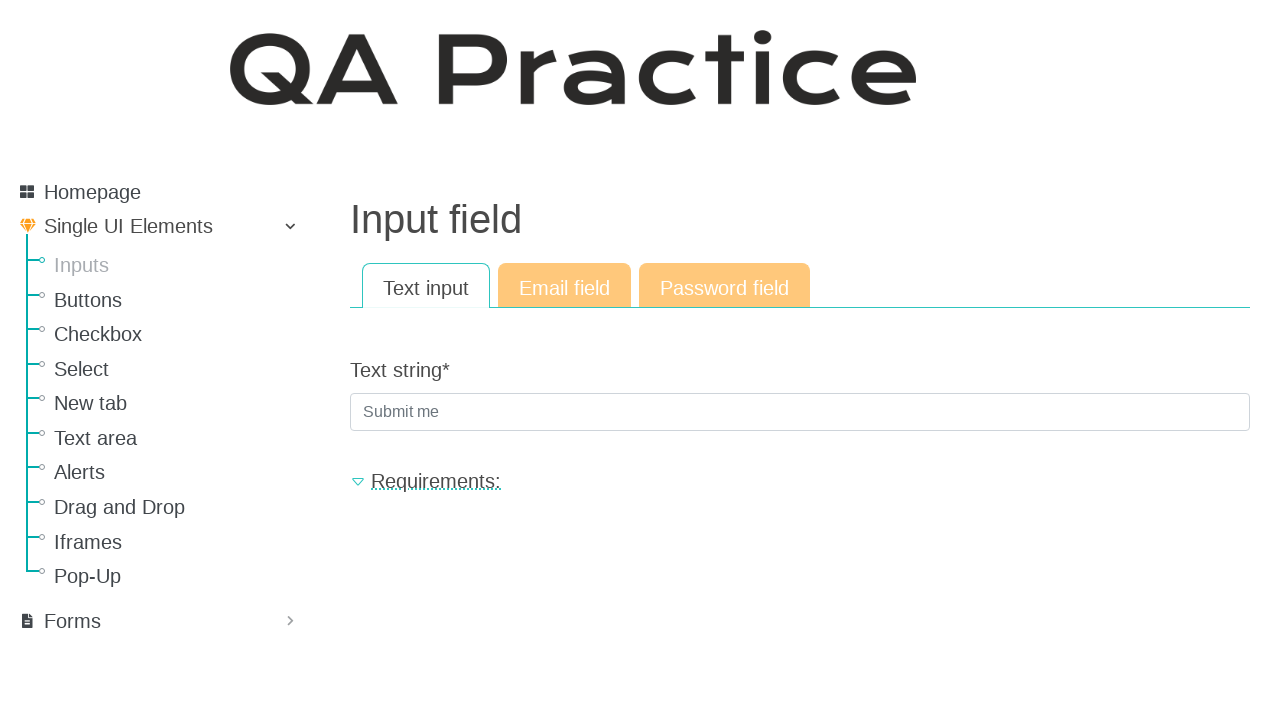

Filled text input field with 'Hello' on #id_text_string
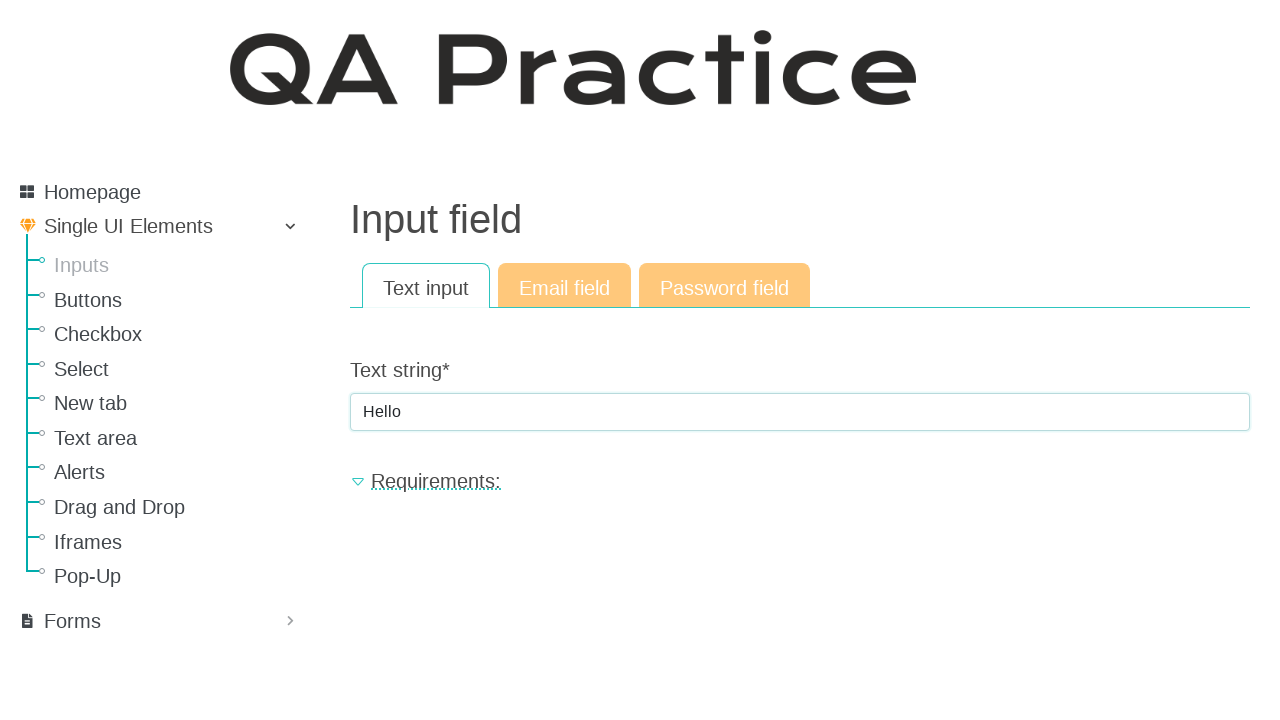

Pressed Enter to submit the text input on #id_text_string
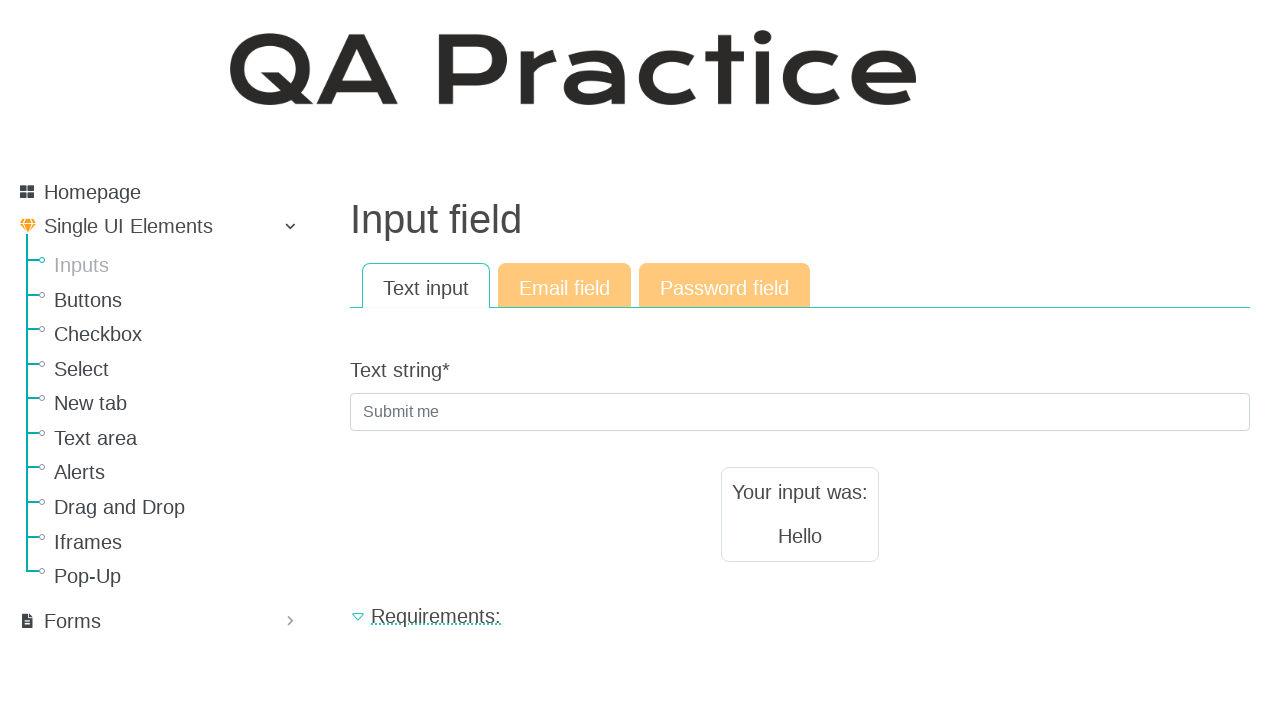

Result text element loaded
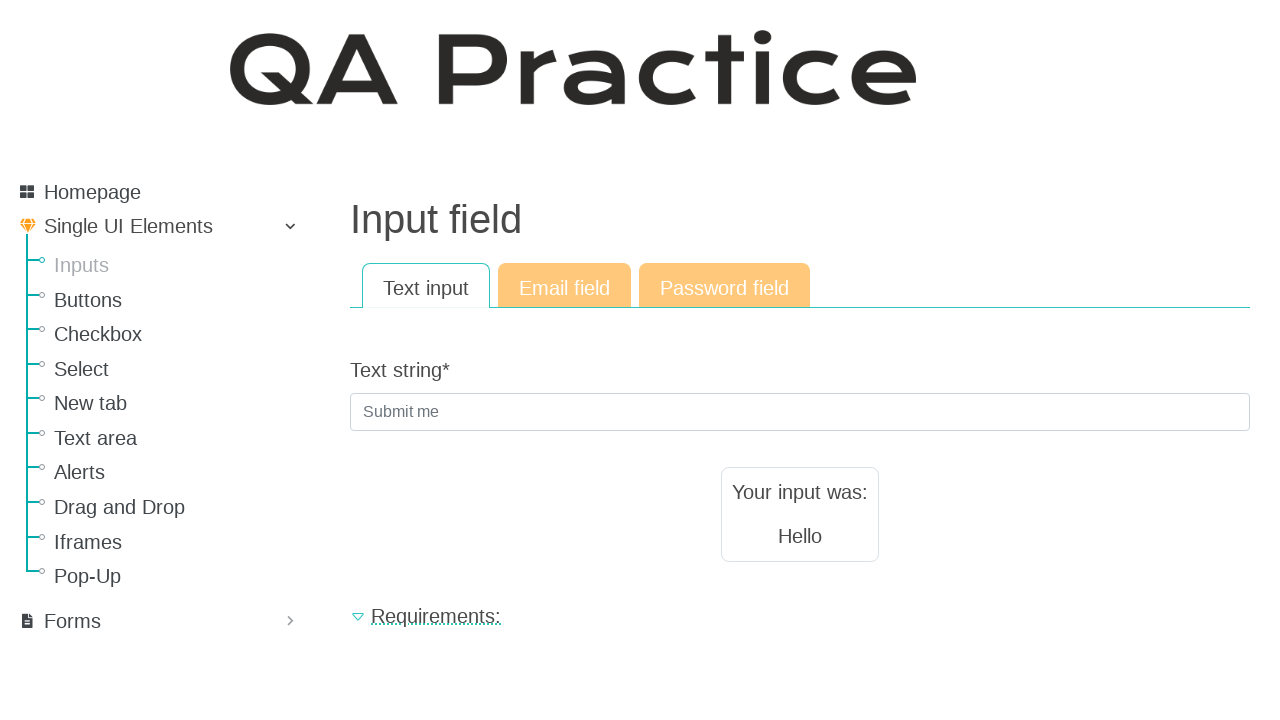

Retrieved result text content
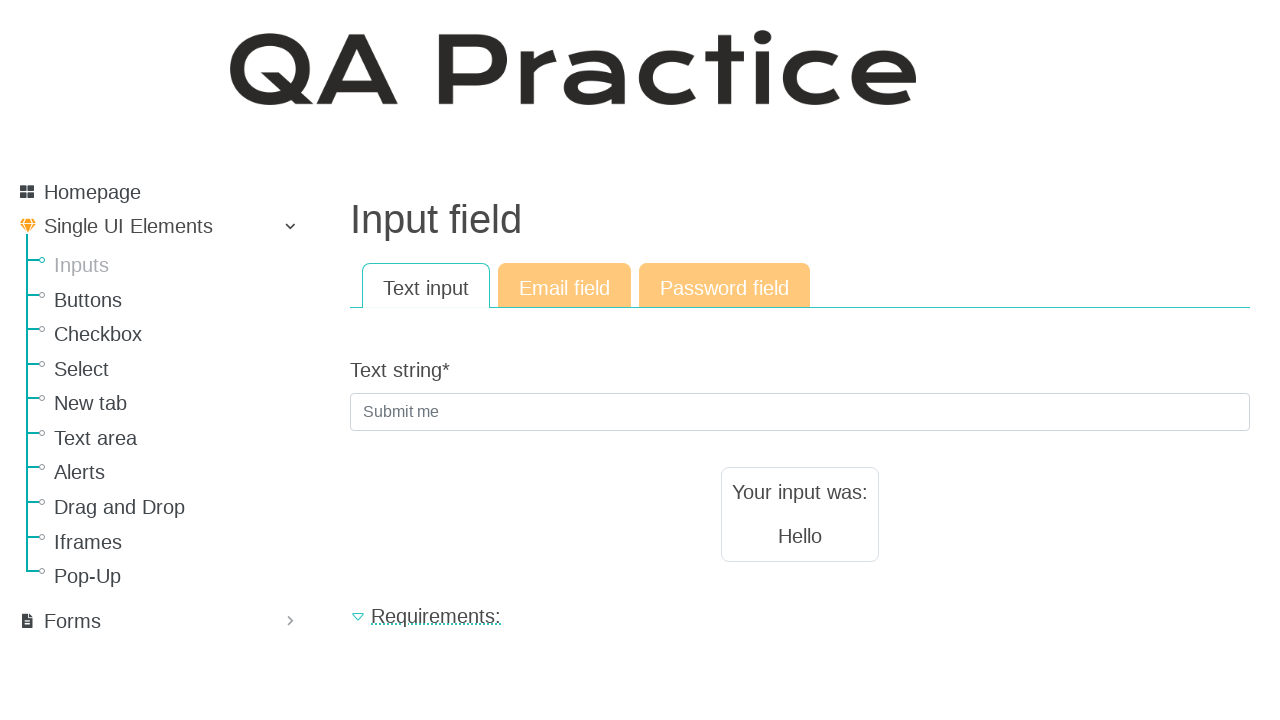

Verified result text equals 'Hello'
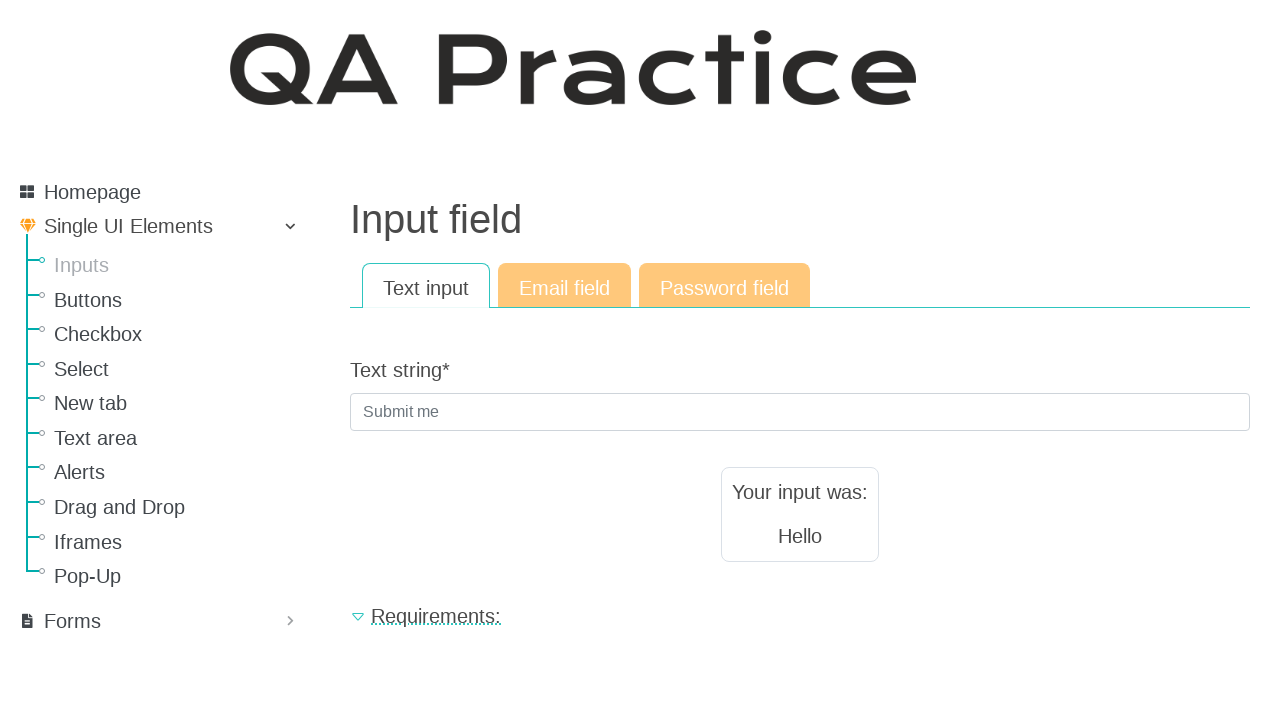

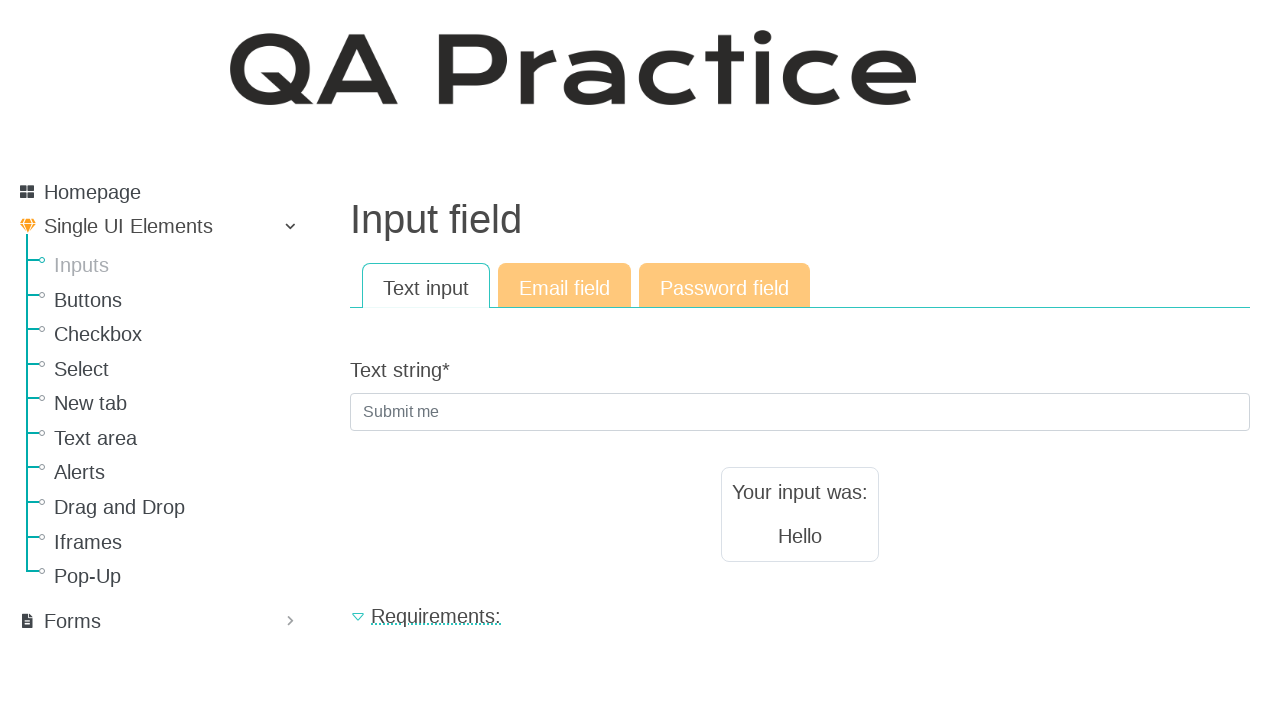